Tests deleting a todo item by clicking the destroy button

Starting URL: https://demo.playwright.dev/todomvc

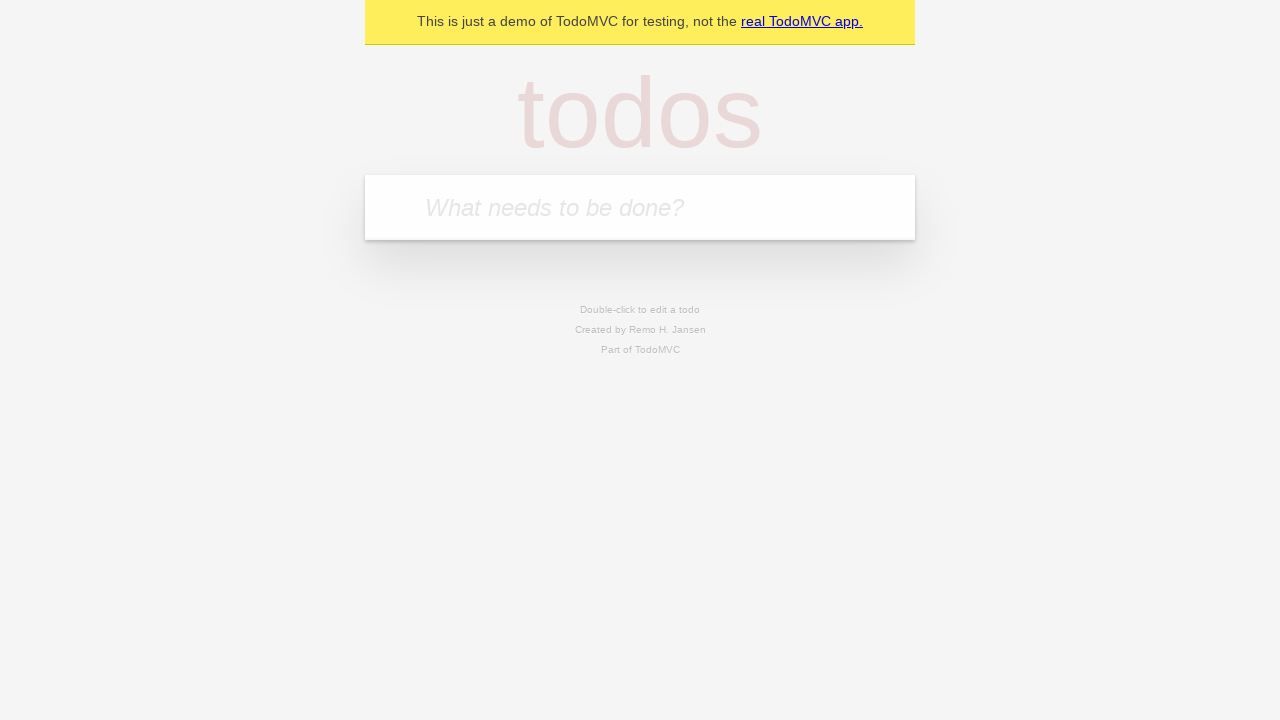

Filled new todo input with 'buy some cheese' on .new-todo
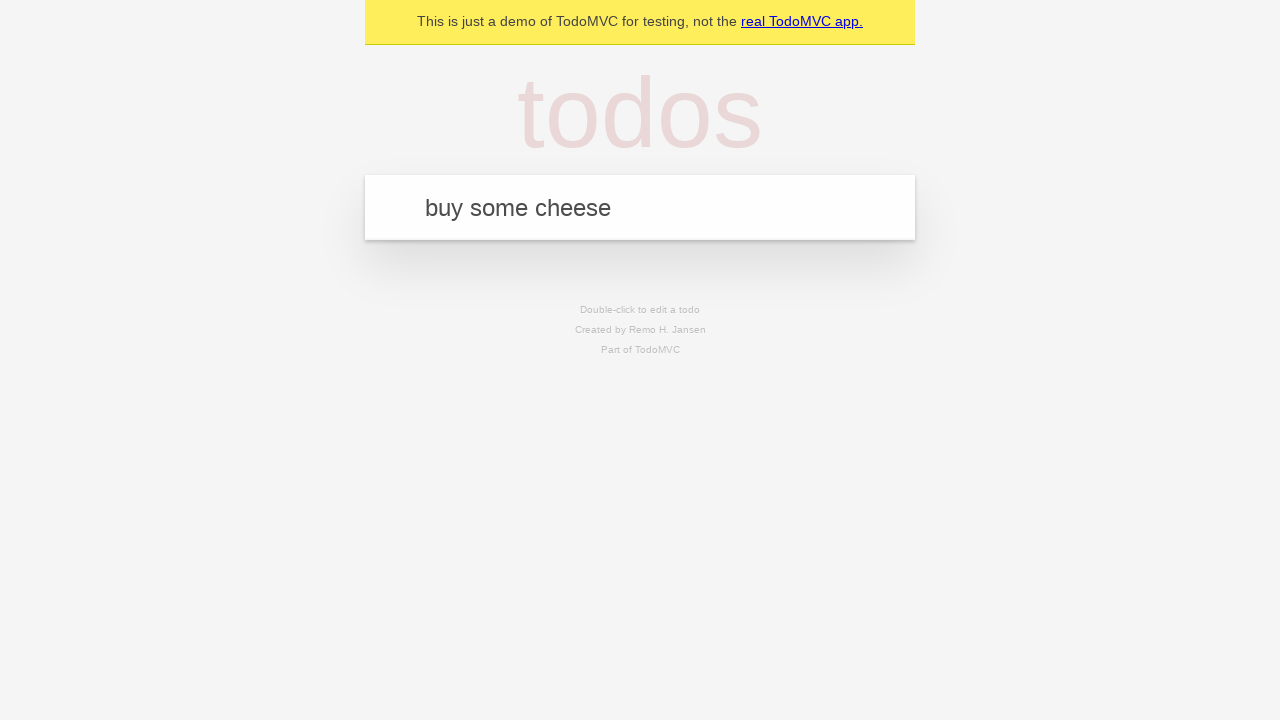

Pressed Enter to create first todo item on .new-todo
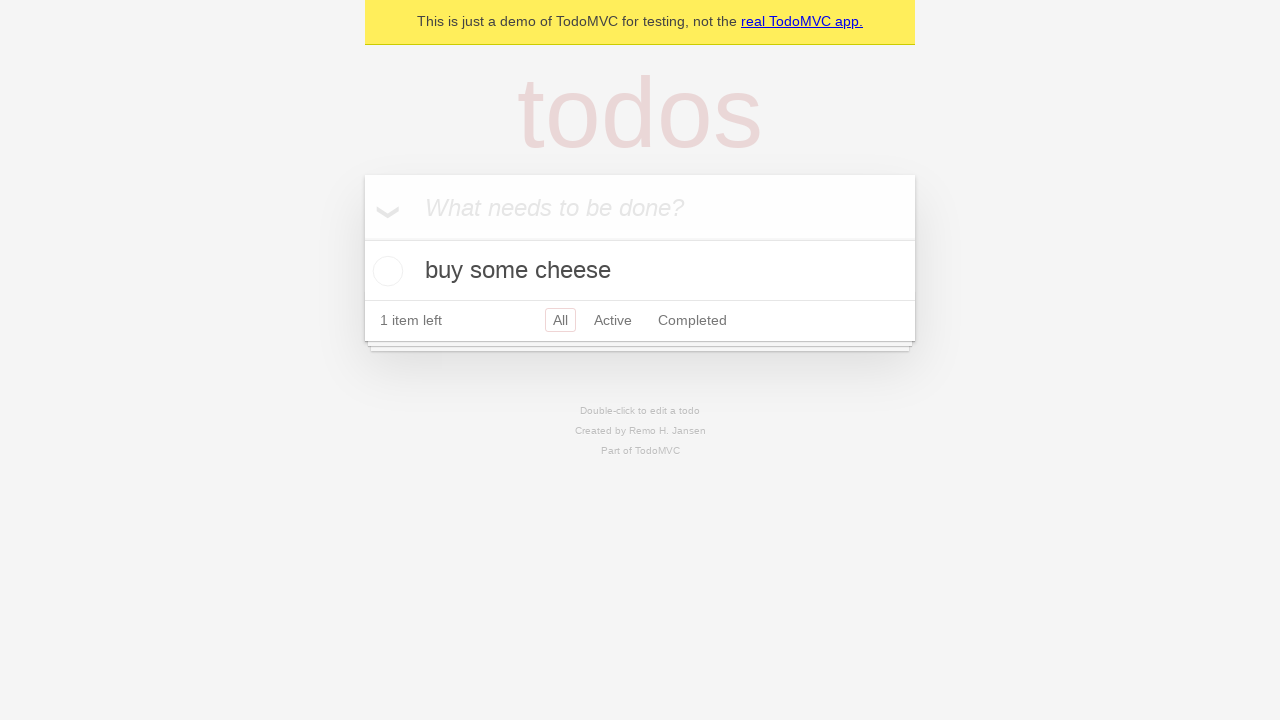

Filled new todo input with 'feed the cat' on .new-todo
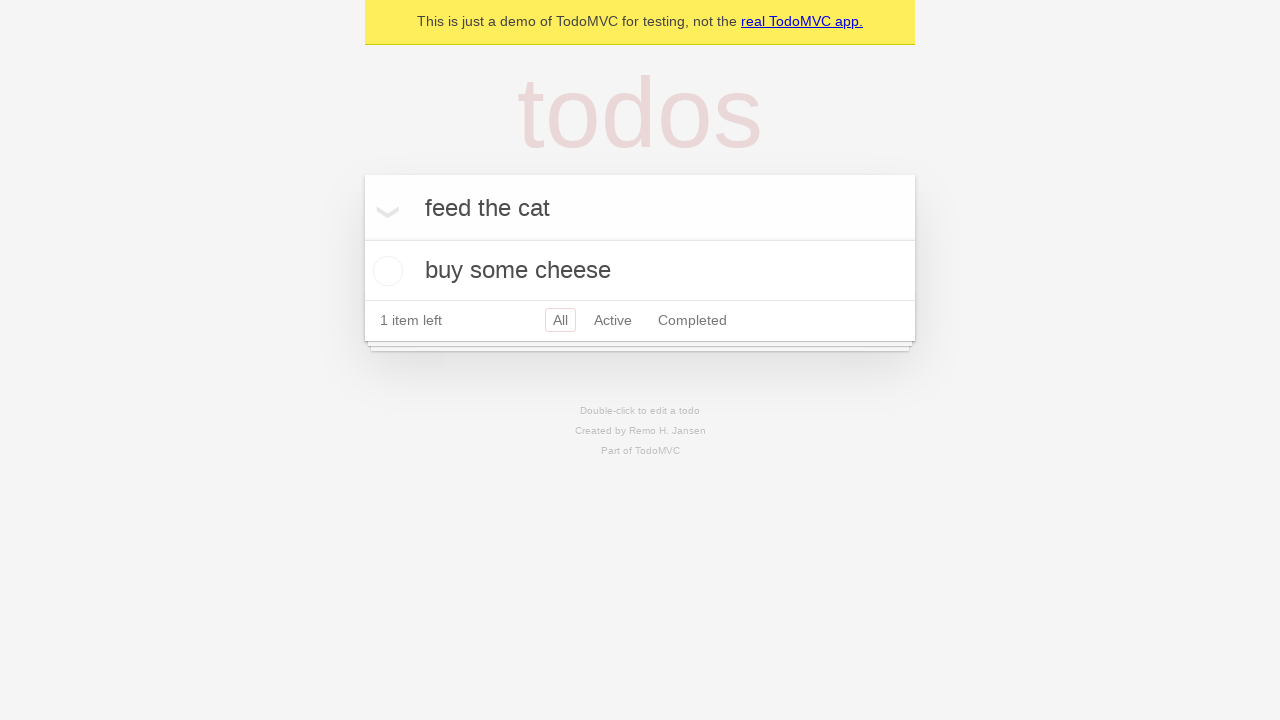

Pressed Enter to create second todo item on .new-todo
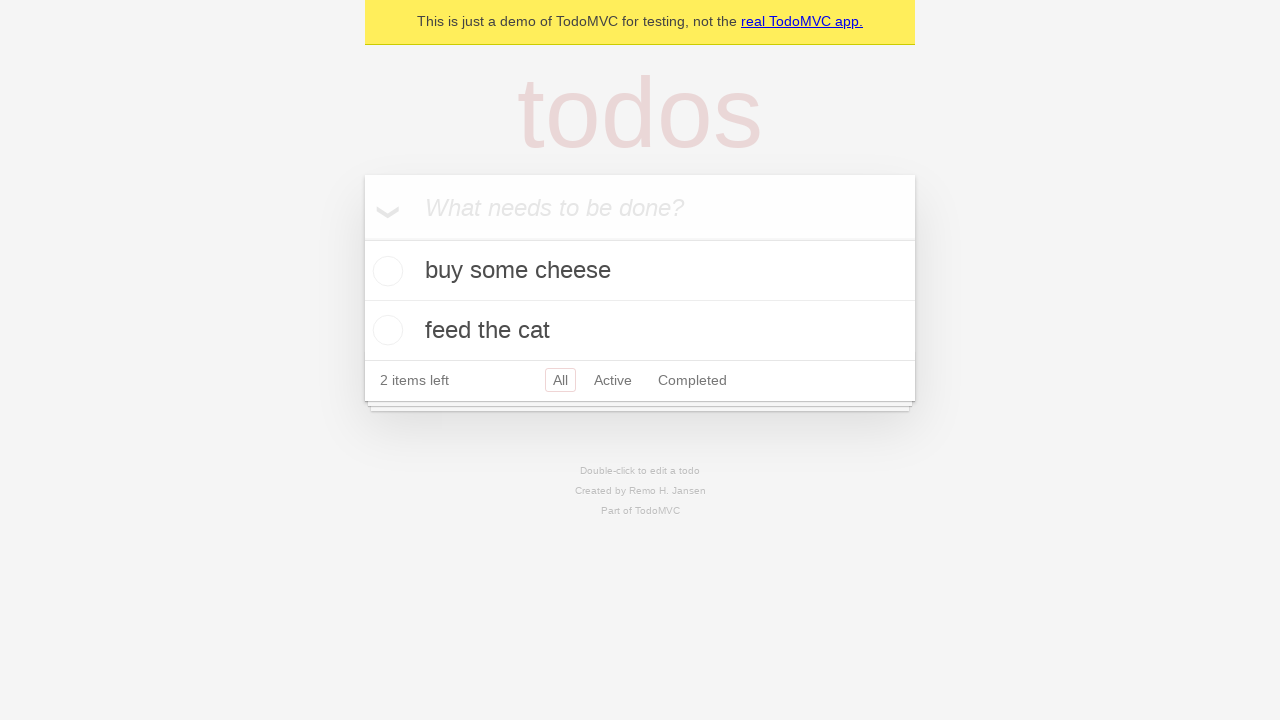

Filled new todo input with 'book a doctors appointment' on .new-todo
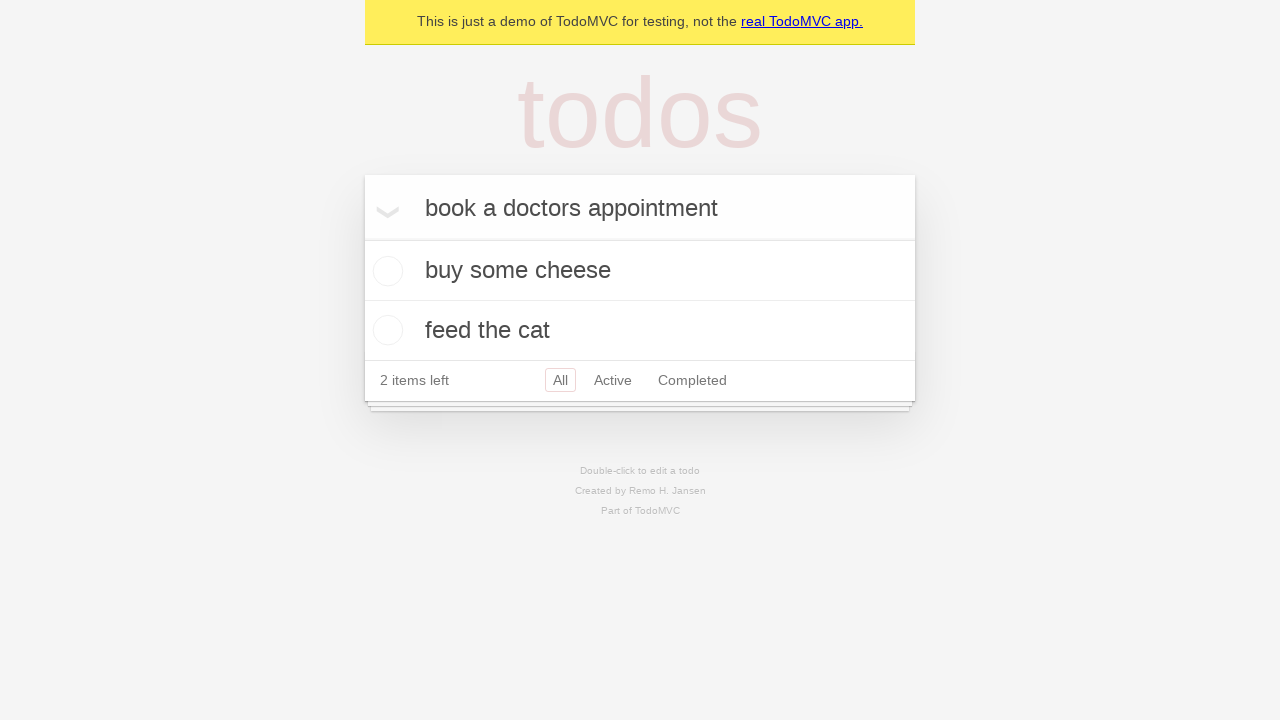

Pressed Enter to create third todo item on .new-todo
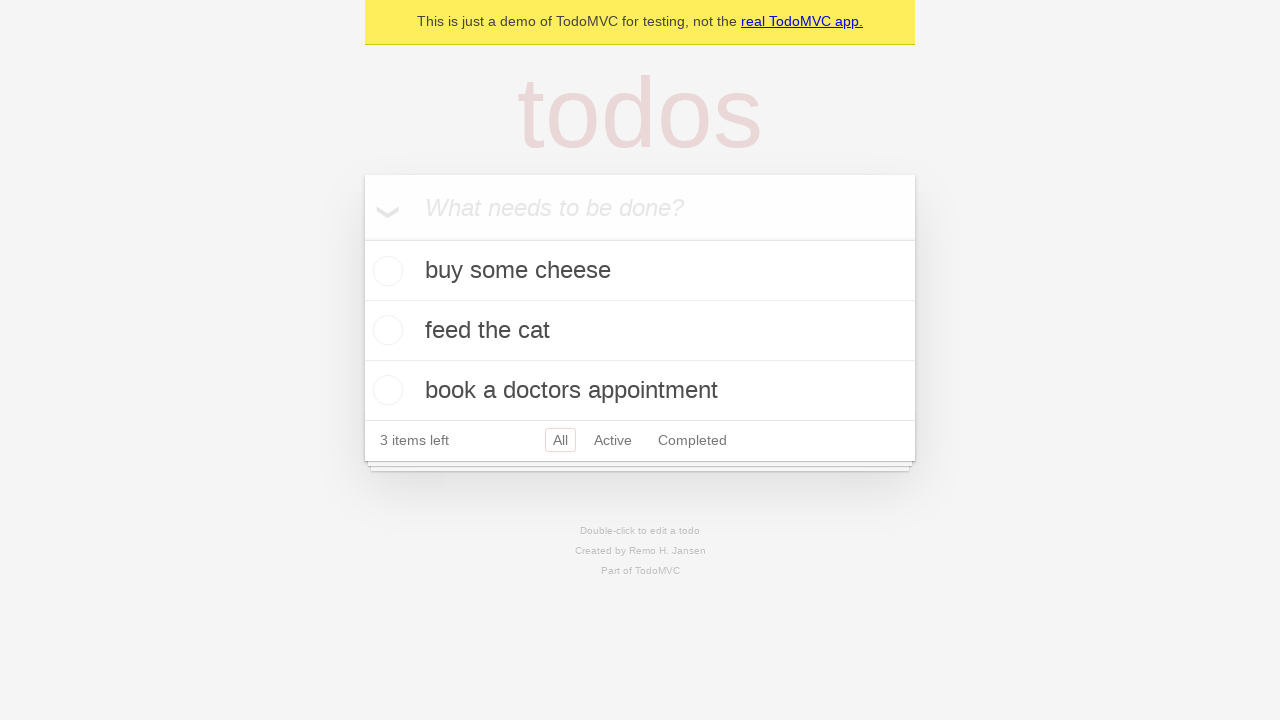

Waited for all three todo items to be present
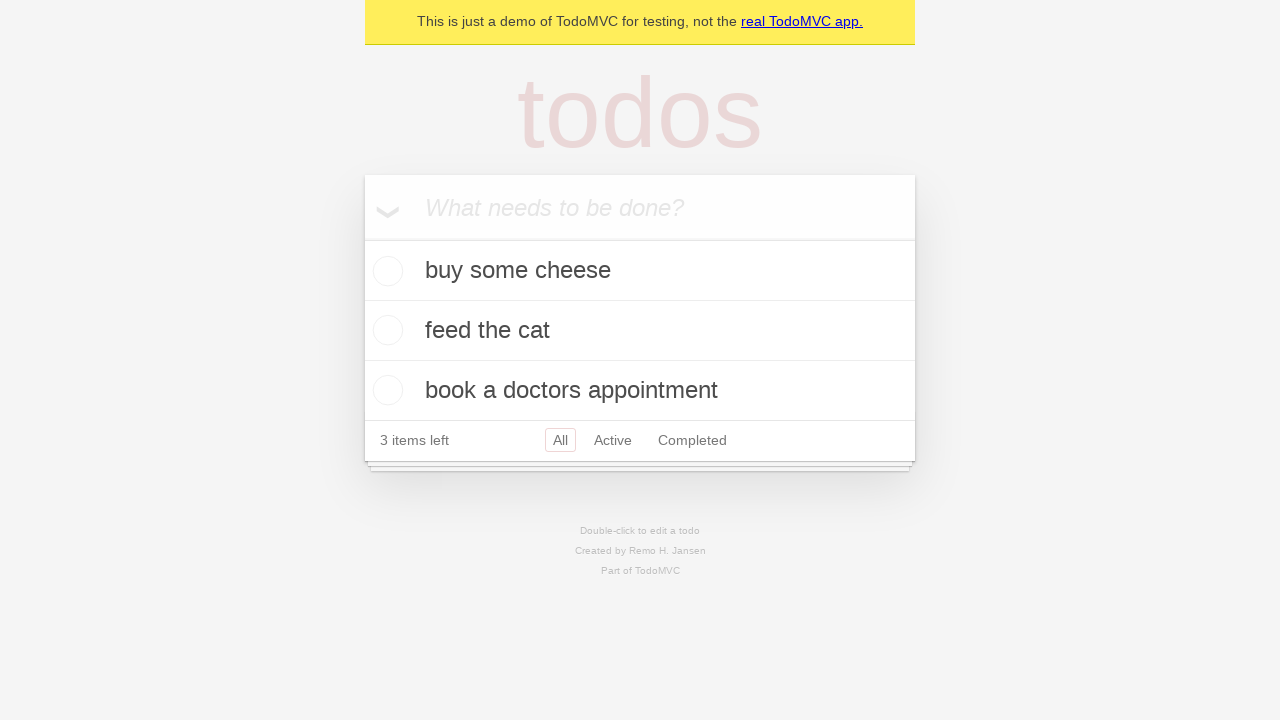

Hovered over second todo item to reveal destroy button at (640, 331) on .todo-list li >> nth=1
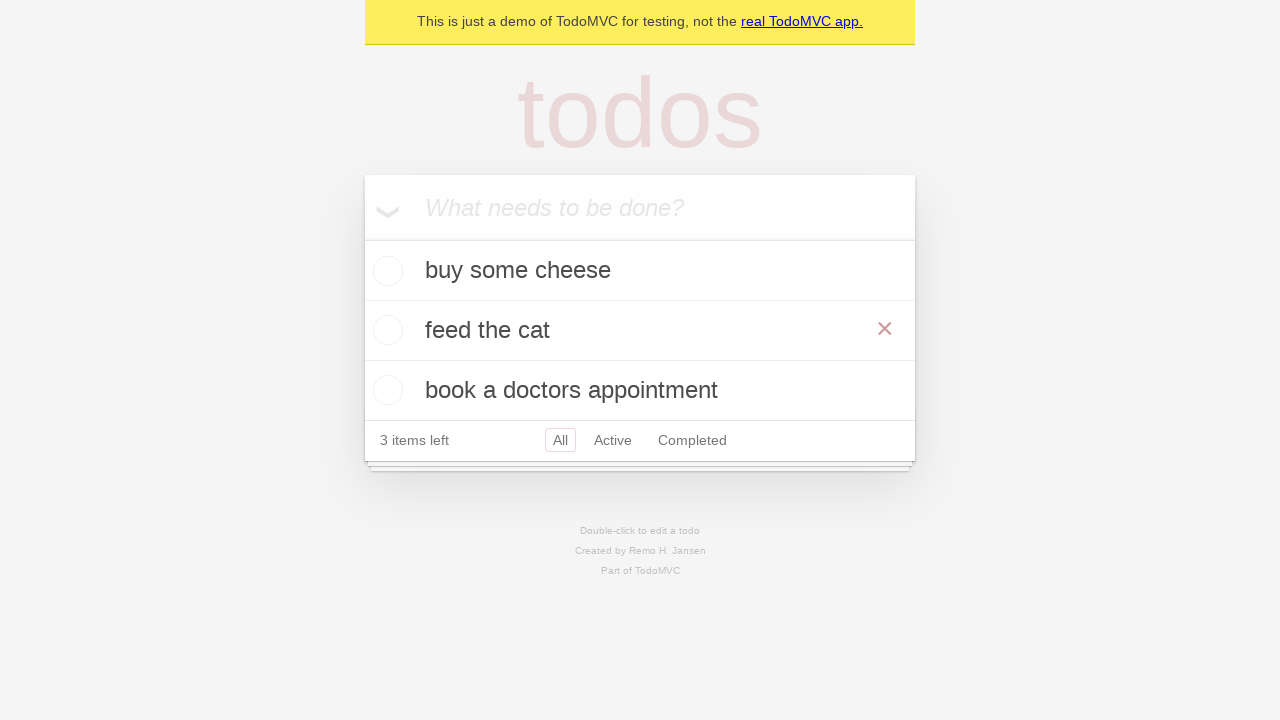

Clicked destroy button to delete second todo item at (885, 329) on .todo-list li >> nth=1 >> .destroy
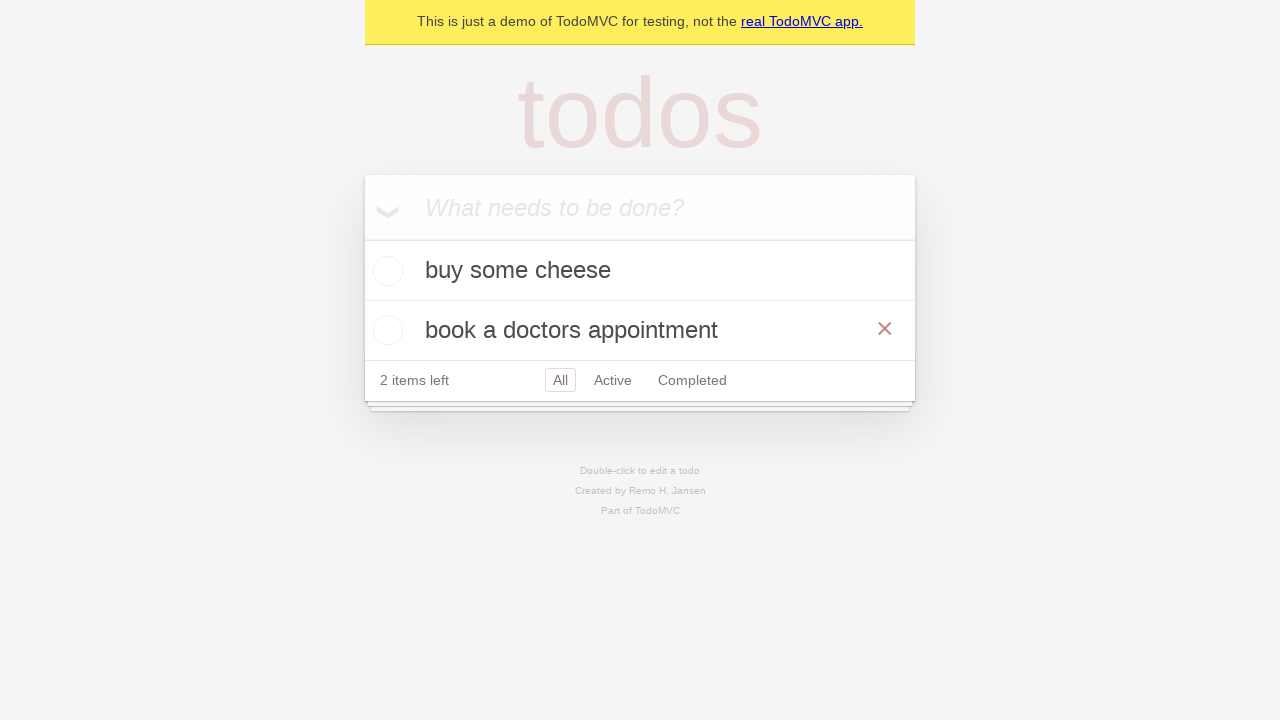

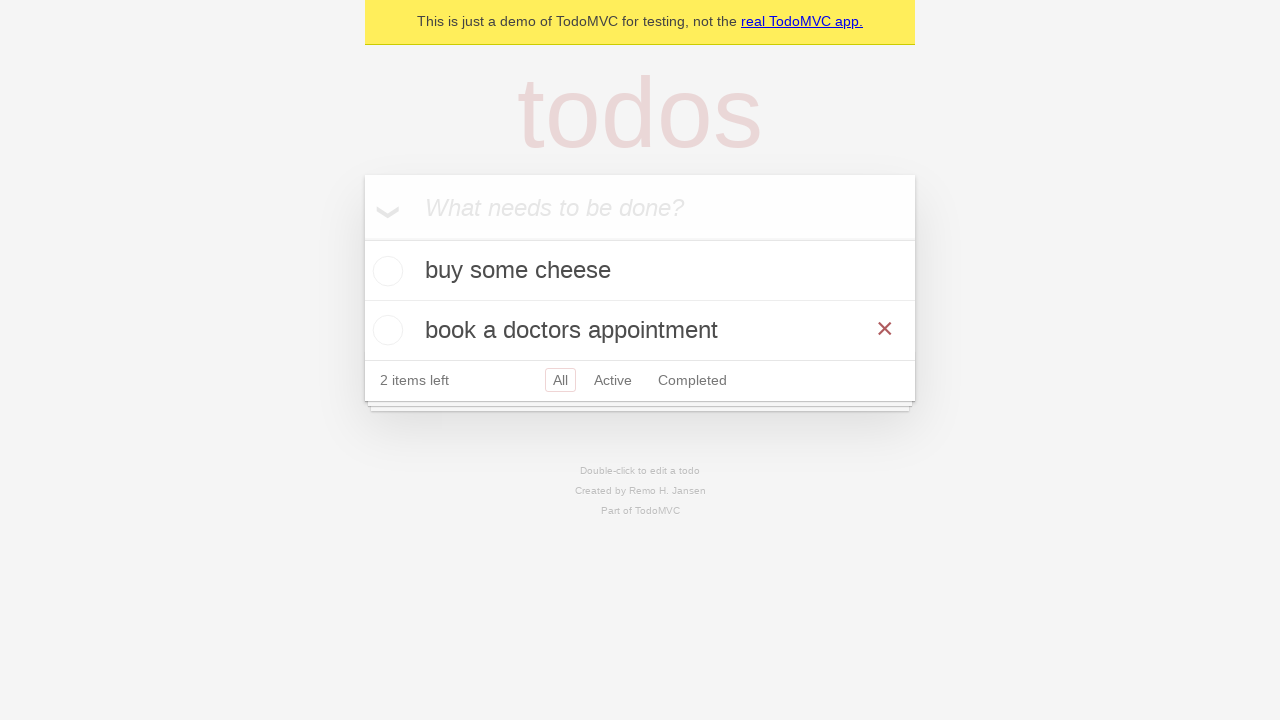